Tests confirm JavaScript alert functionality by clicking the Confirm Alert button and dismissing the alert with Cancel

Starting URL: https://v1.training-support.net/selenium/javascript-alerts

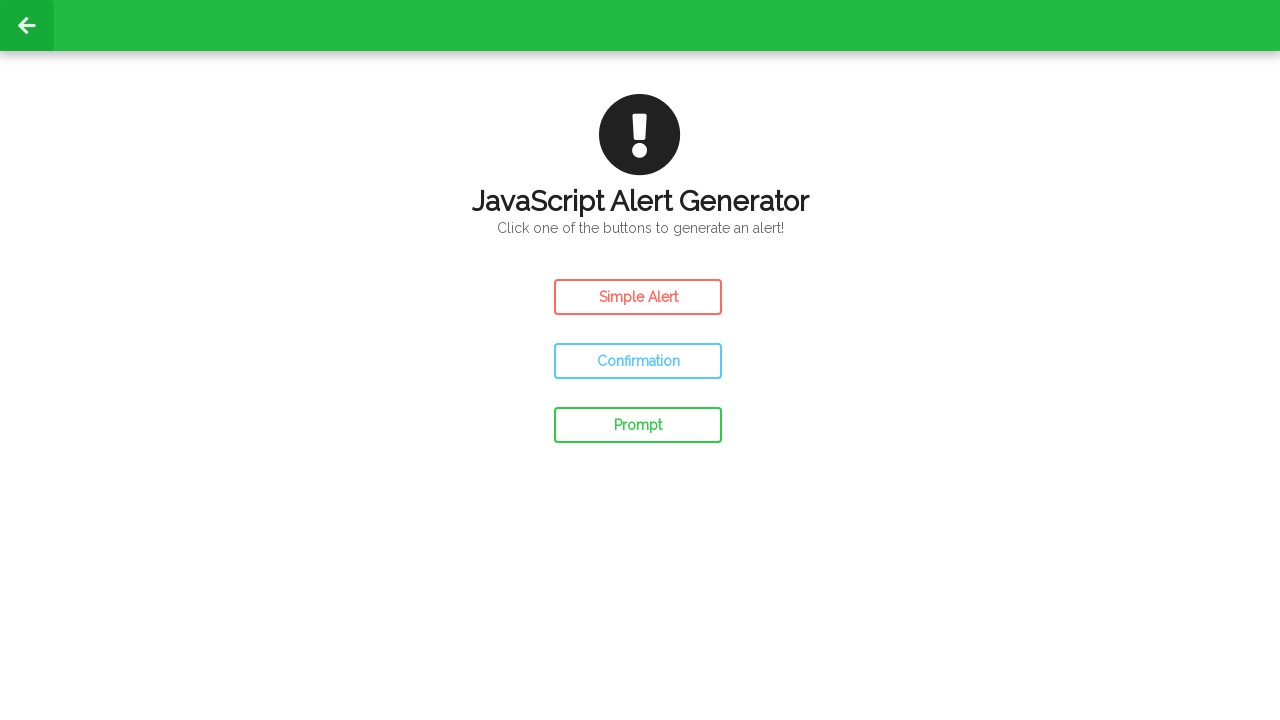

Set up dialog handler to dismiss confirm alerts
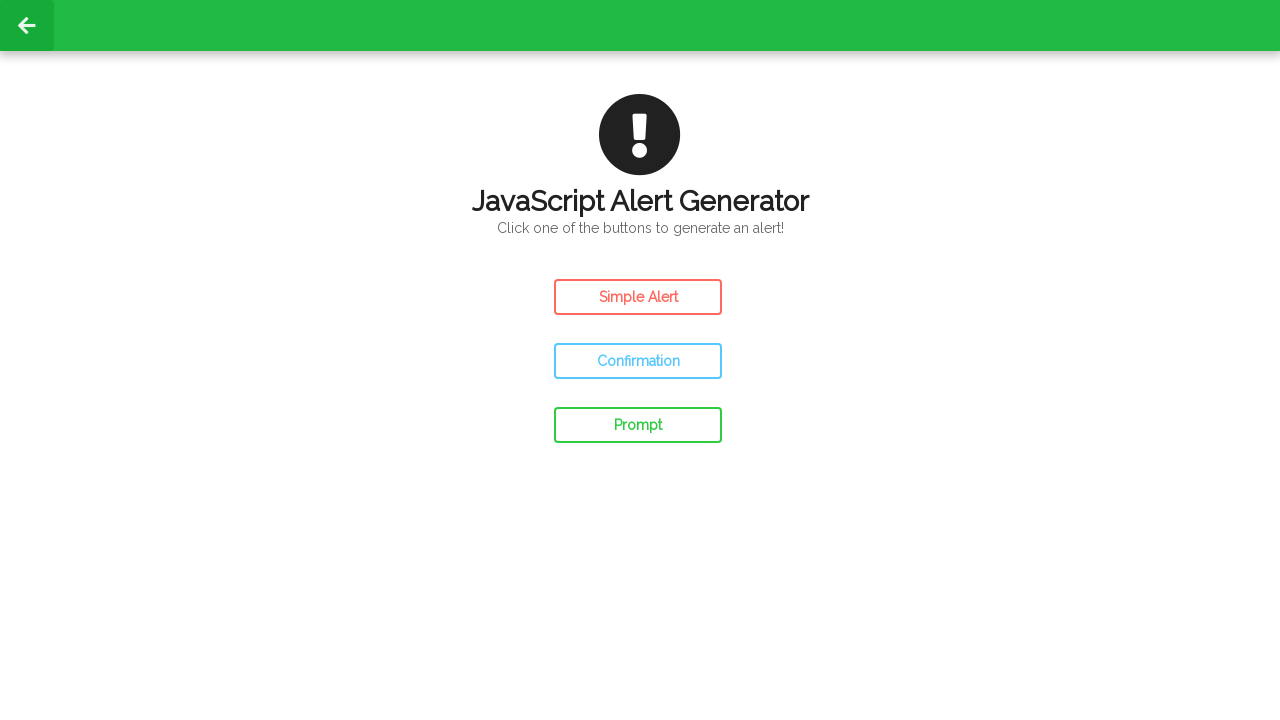

Clicked the Confirm Alert button at (638, 361) on #confirm
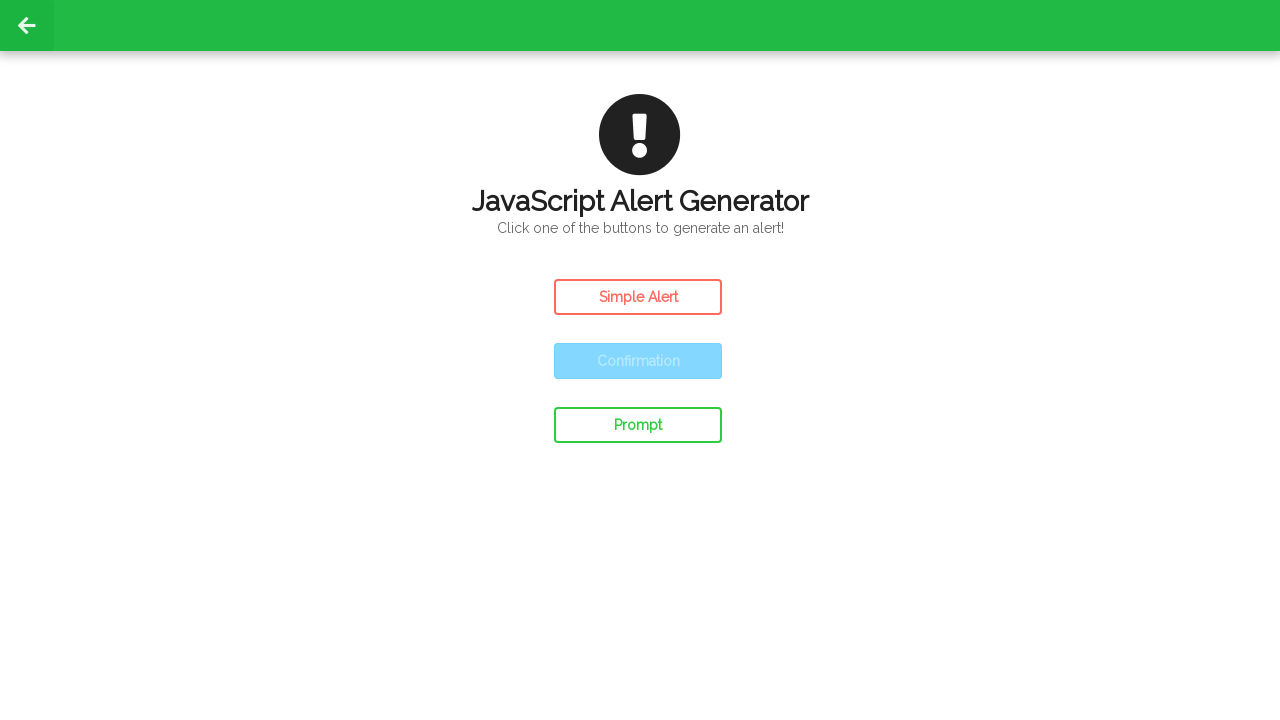

Waited for alert to be dismissed with Cancel
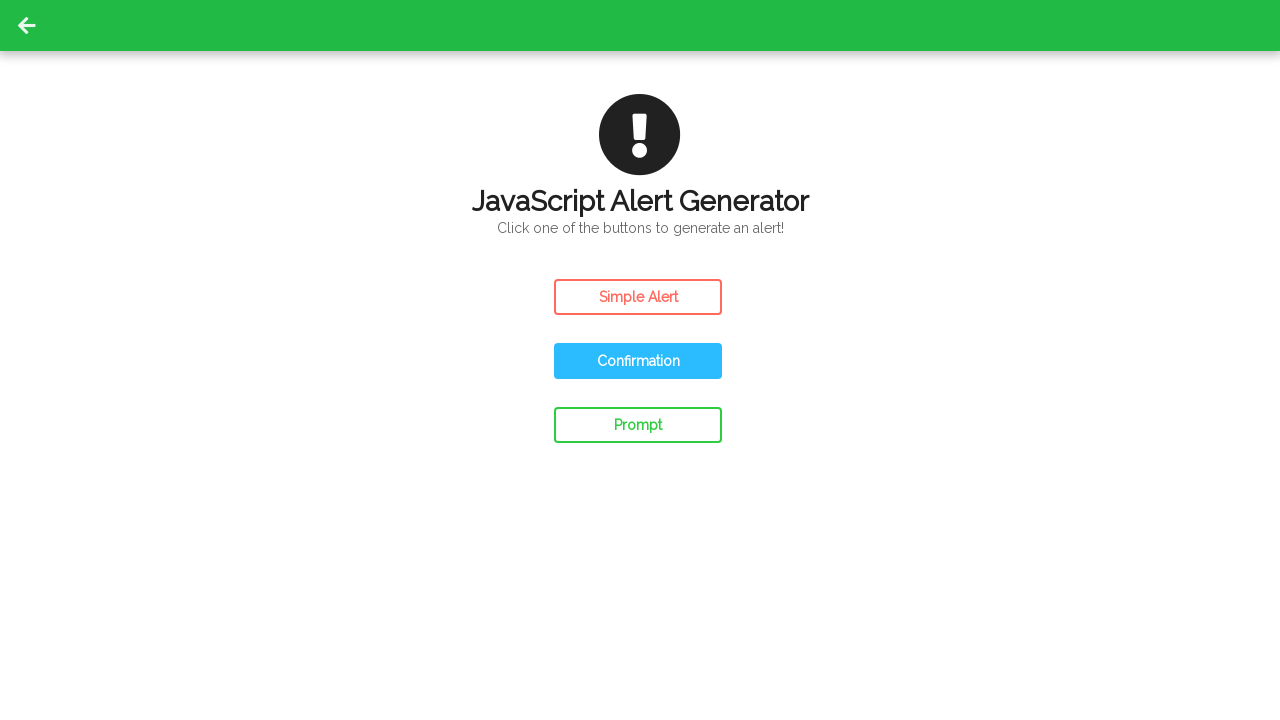

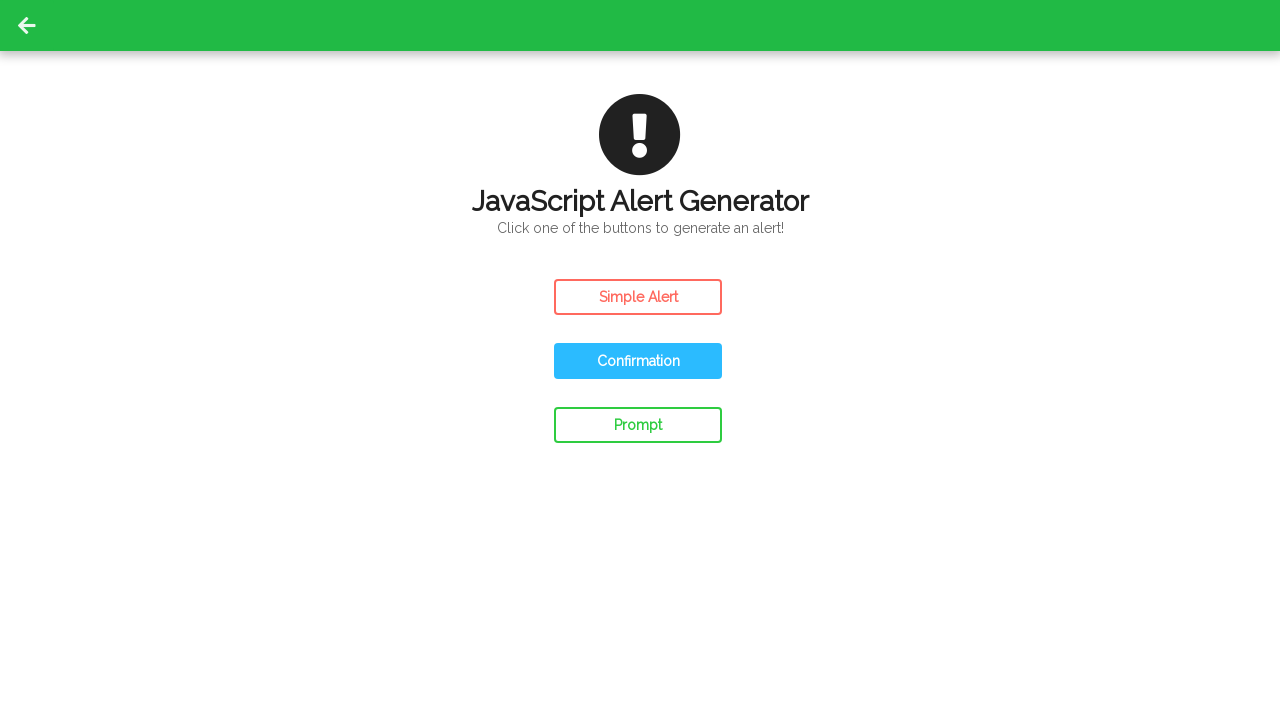